Tests window handling functionality by opening new windows, switching between them, and closing multiple windows on a practice automation site

Starting URL: https://leafground.com/window.xhtml

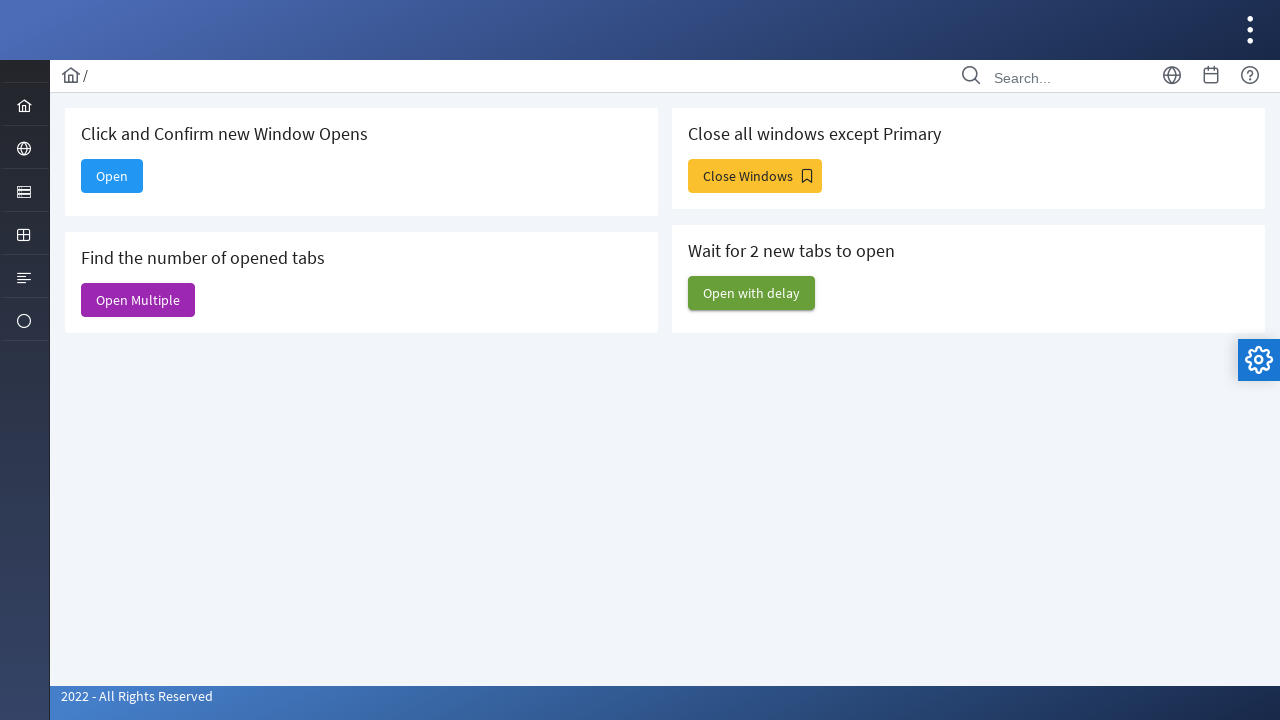

Clicked the 'Open' button to open a new window at (112, 176) on xpath=//*[text()='Open']
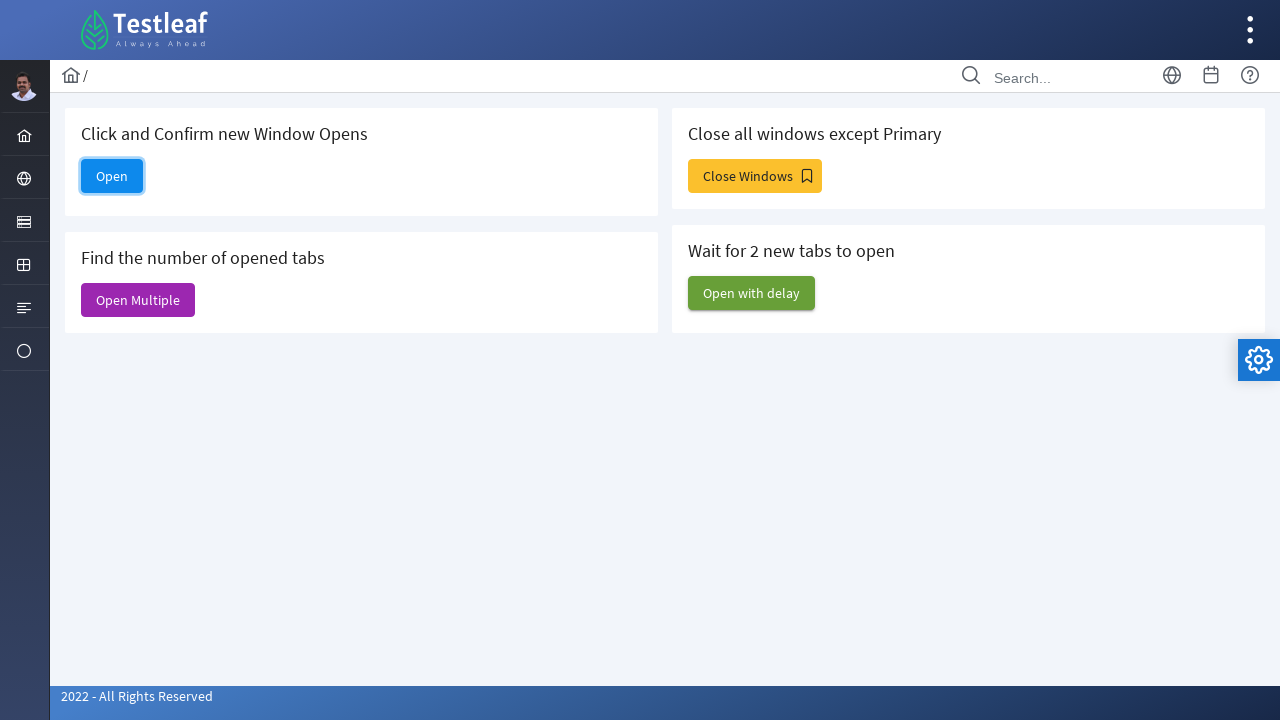

Waited for new window to open
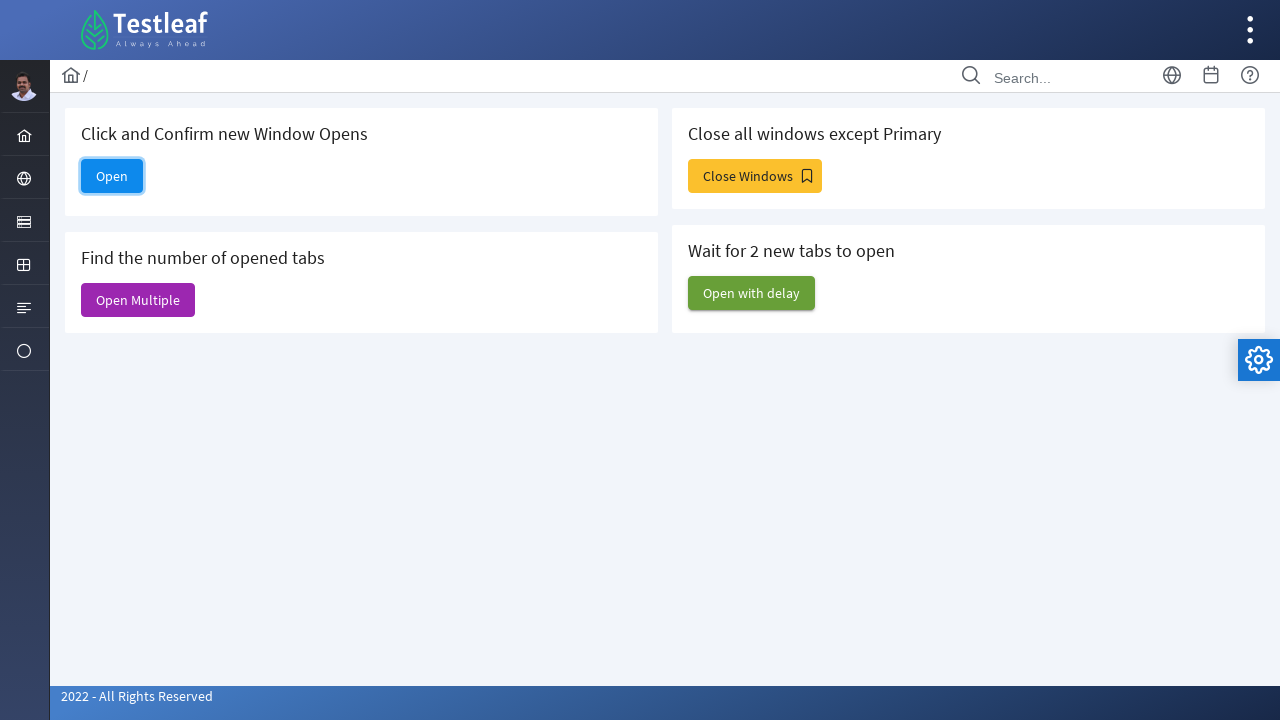

Clicked the 'Open Multiple' button to open multiple windows at (138, 300) on xpath=//*[text()='Open Multiple']
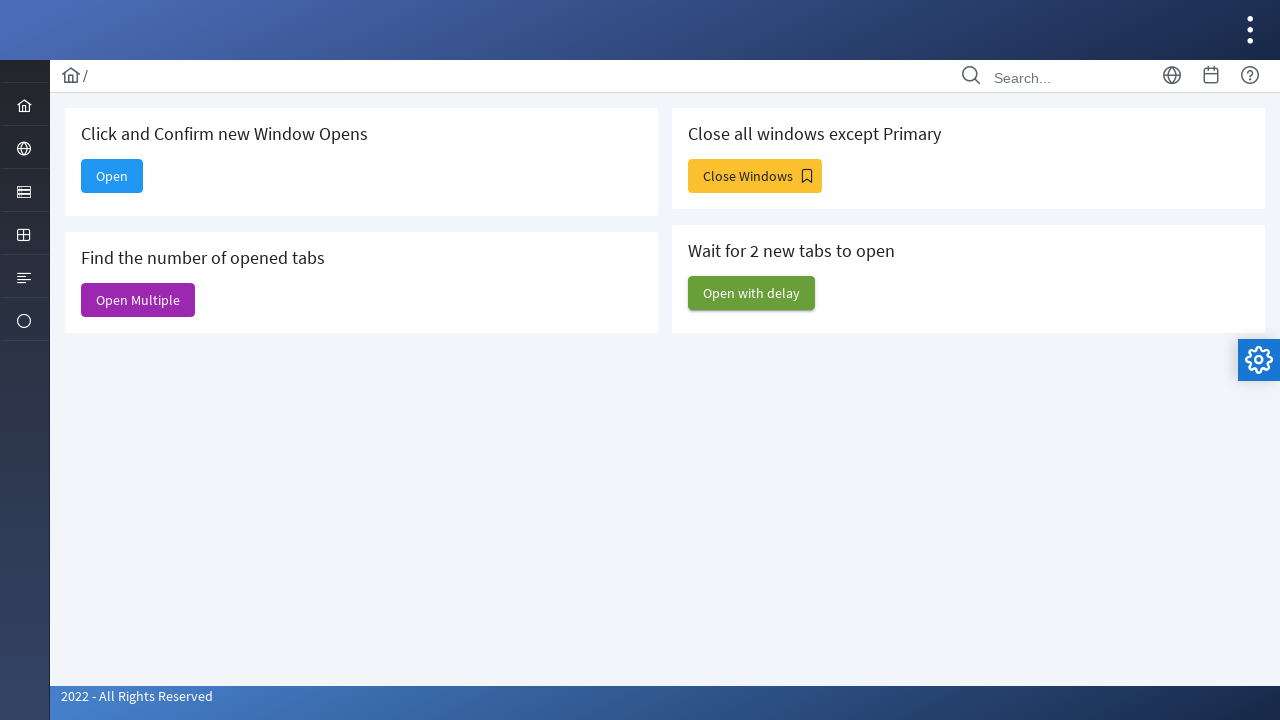

Waited for multiple windows to open
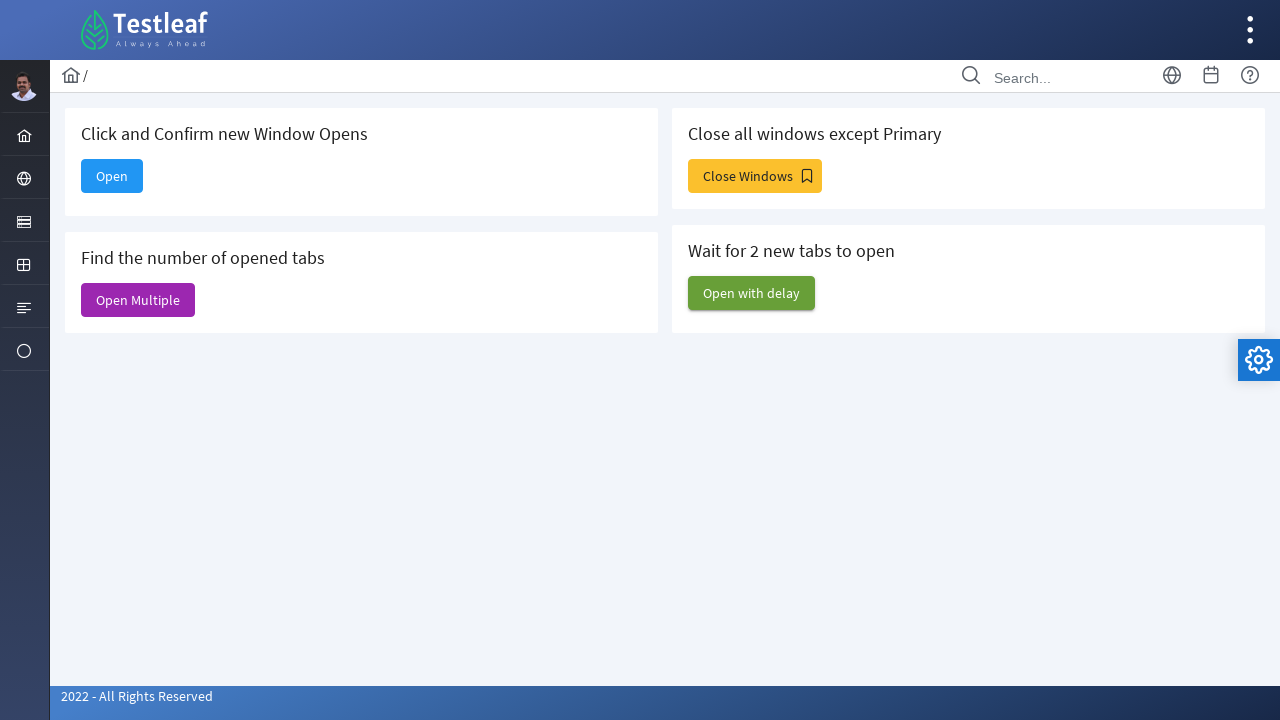

Clicked the 'Close Windows' button to close all opened windows at (755, 176) on xpath=//*[text()='Close Windows']
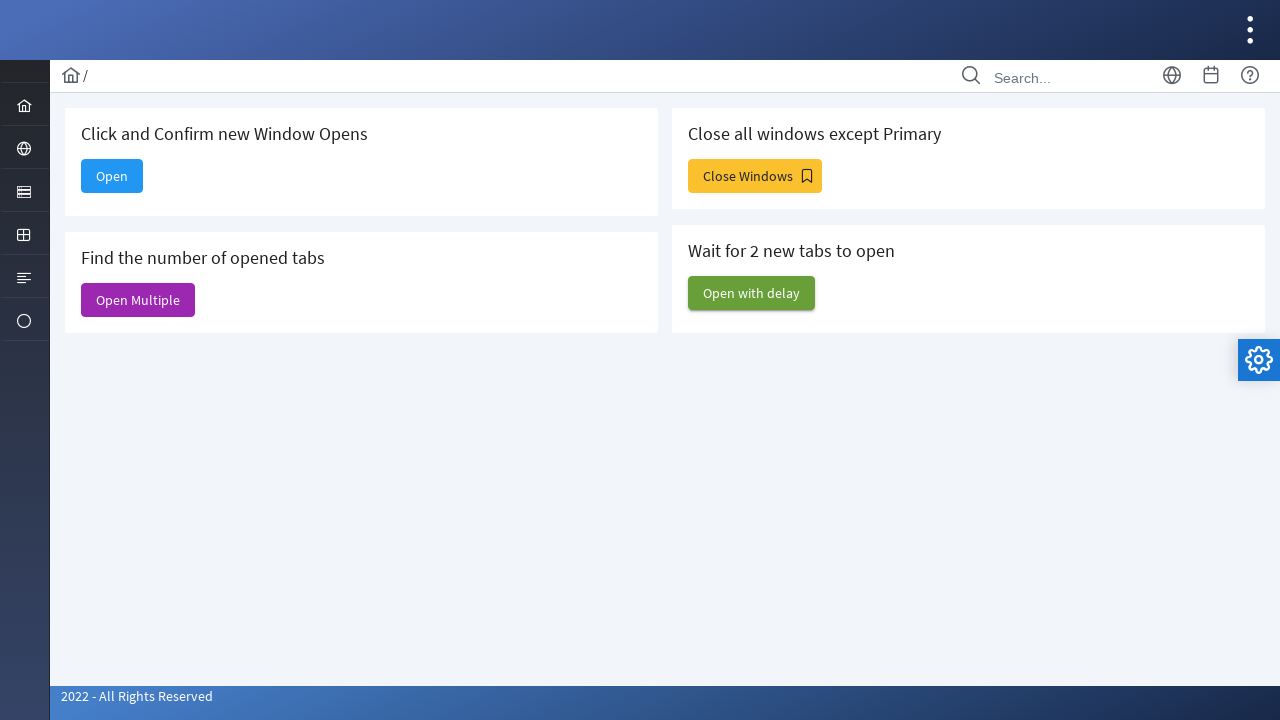

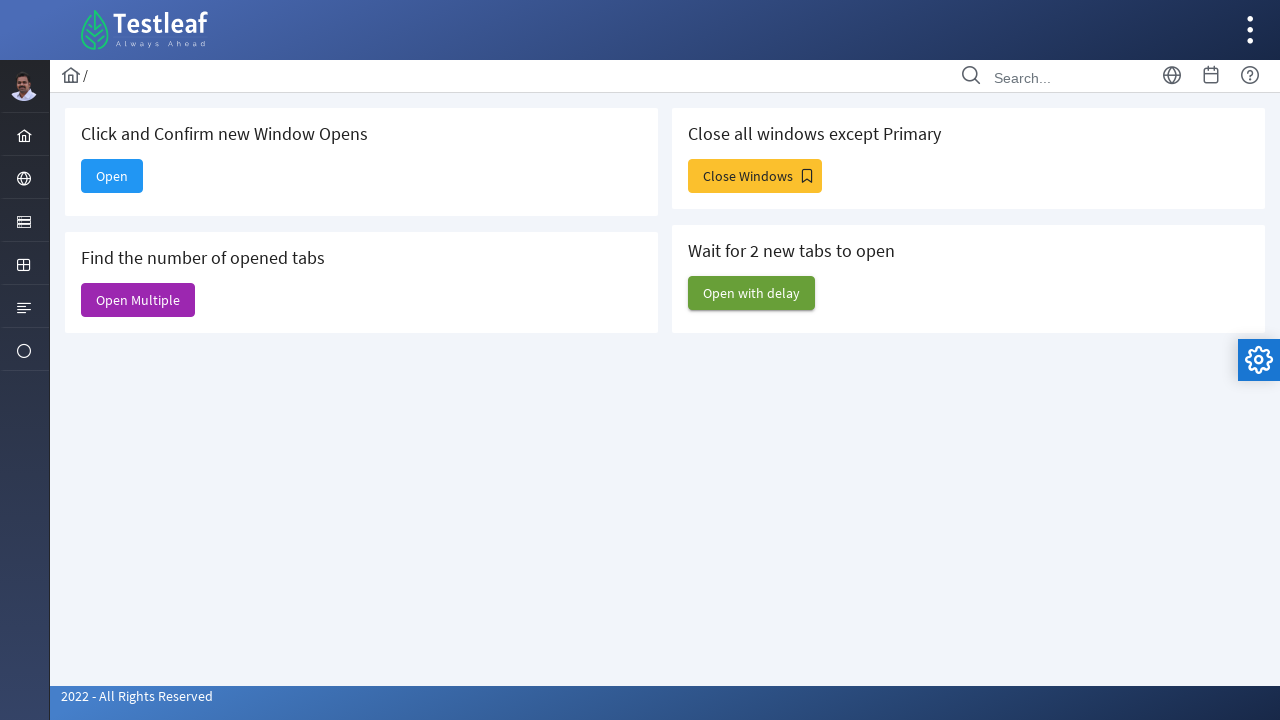